Tests jQuery UI drag and drop functionality by dragging an element and dropping it onto a target area within an iframe

Starting URL: https://jqueryui.com/droppable

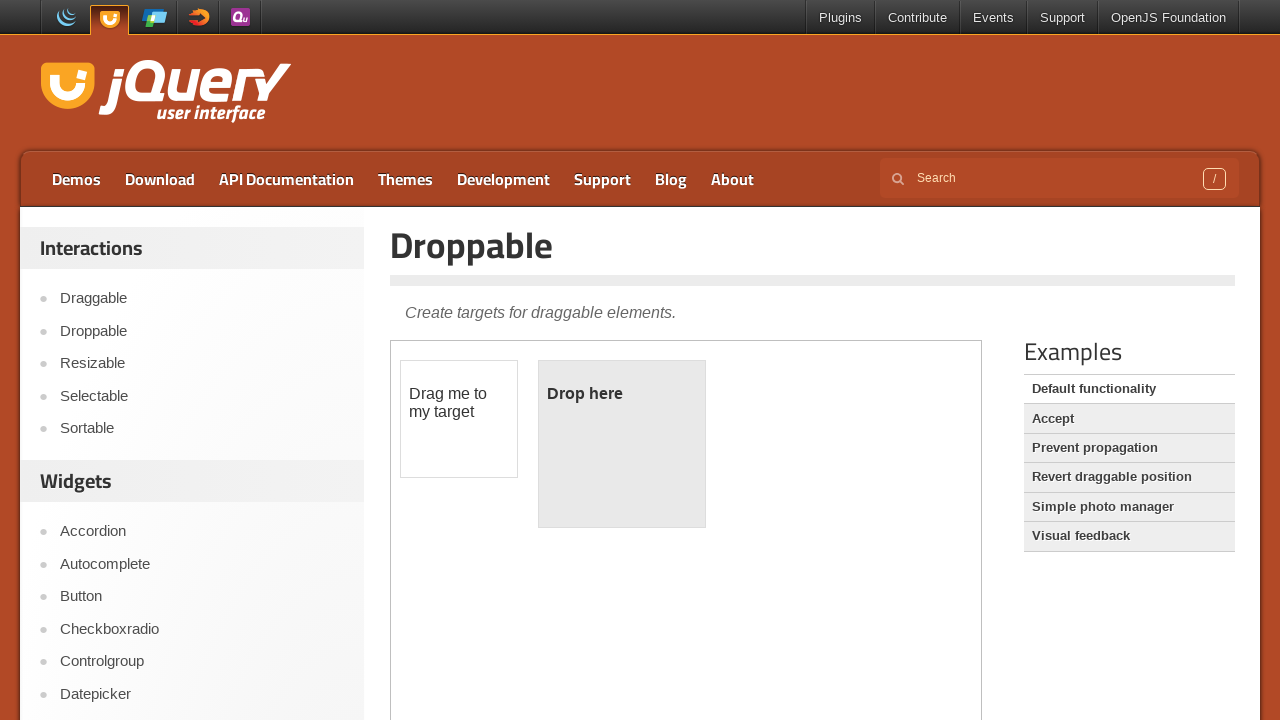

Waited 4 seconds for the page to load
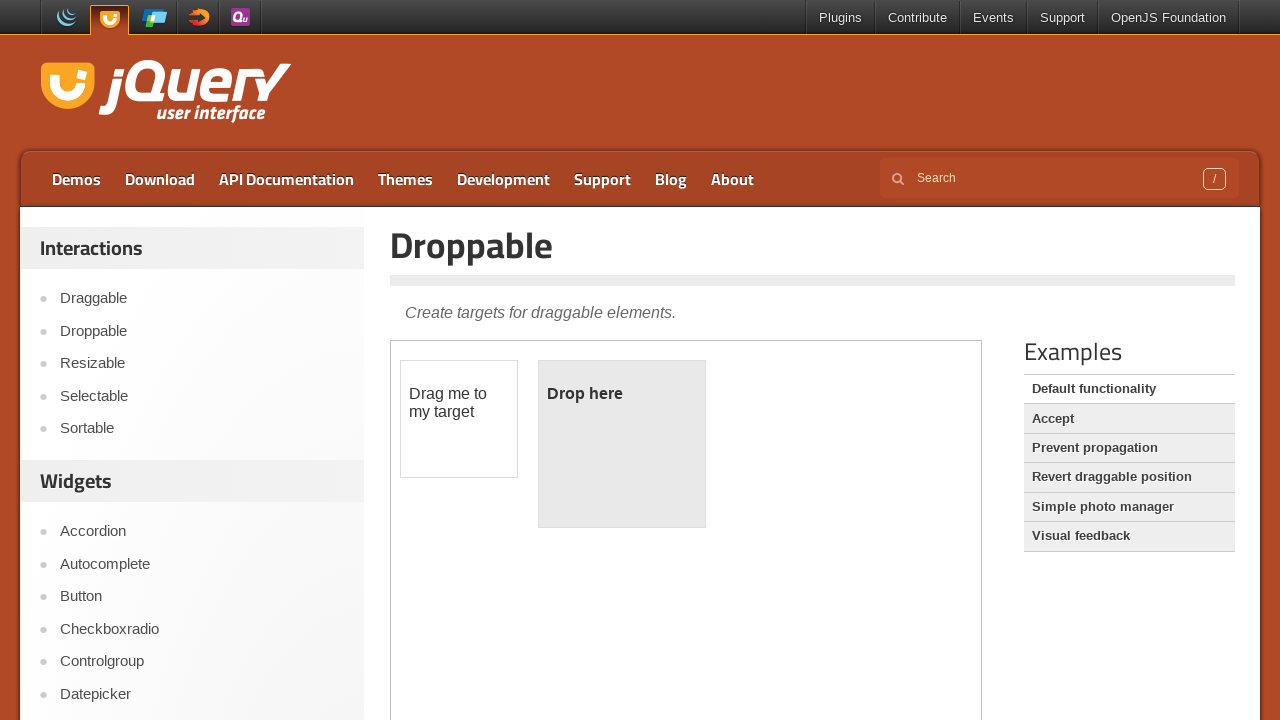

Waited for draggable element to be visible in iframe
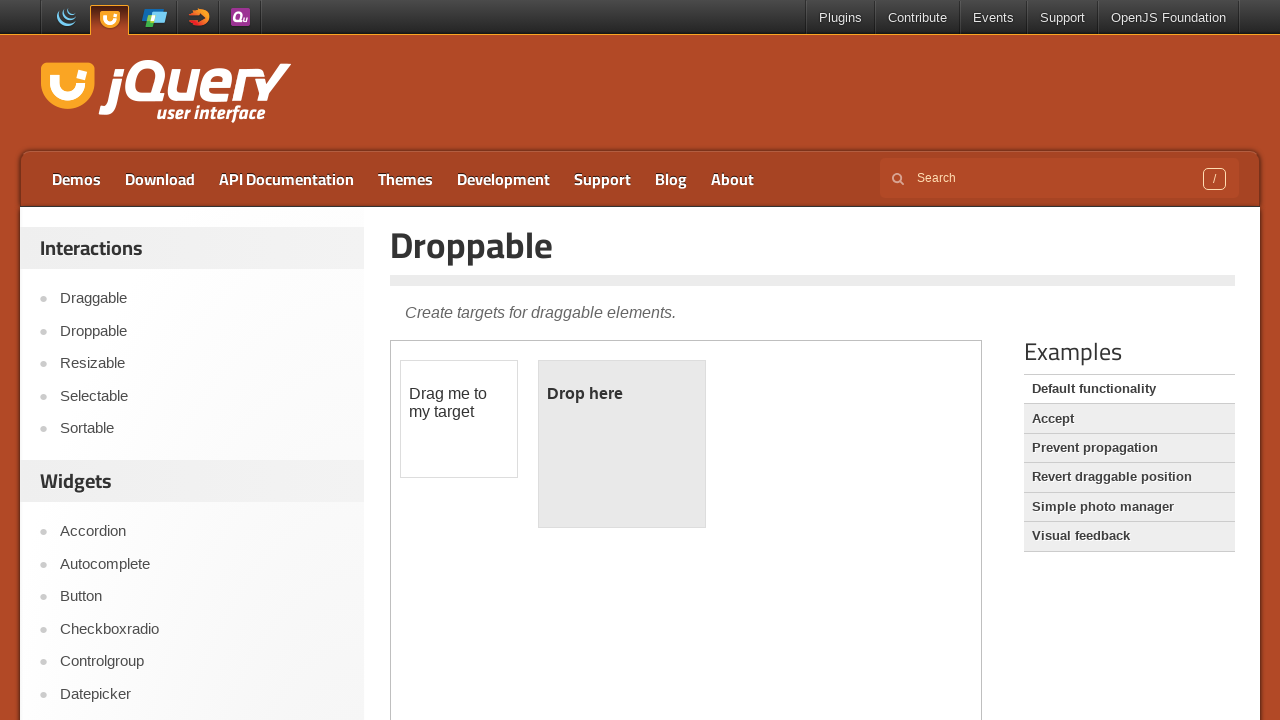

Dragged #draggable element and dropped it onto #droppable target at (622, 444)
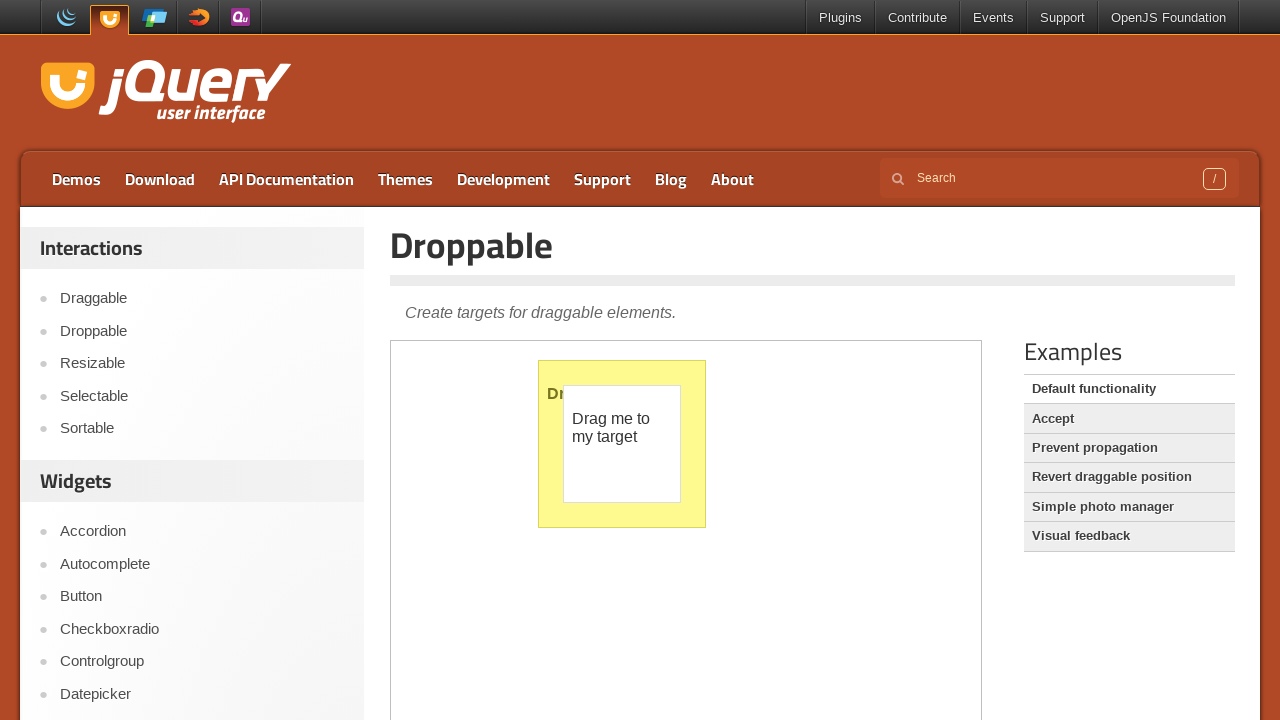

Waited 4 seconds to observe the drag and drop result
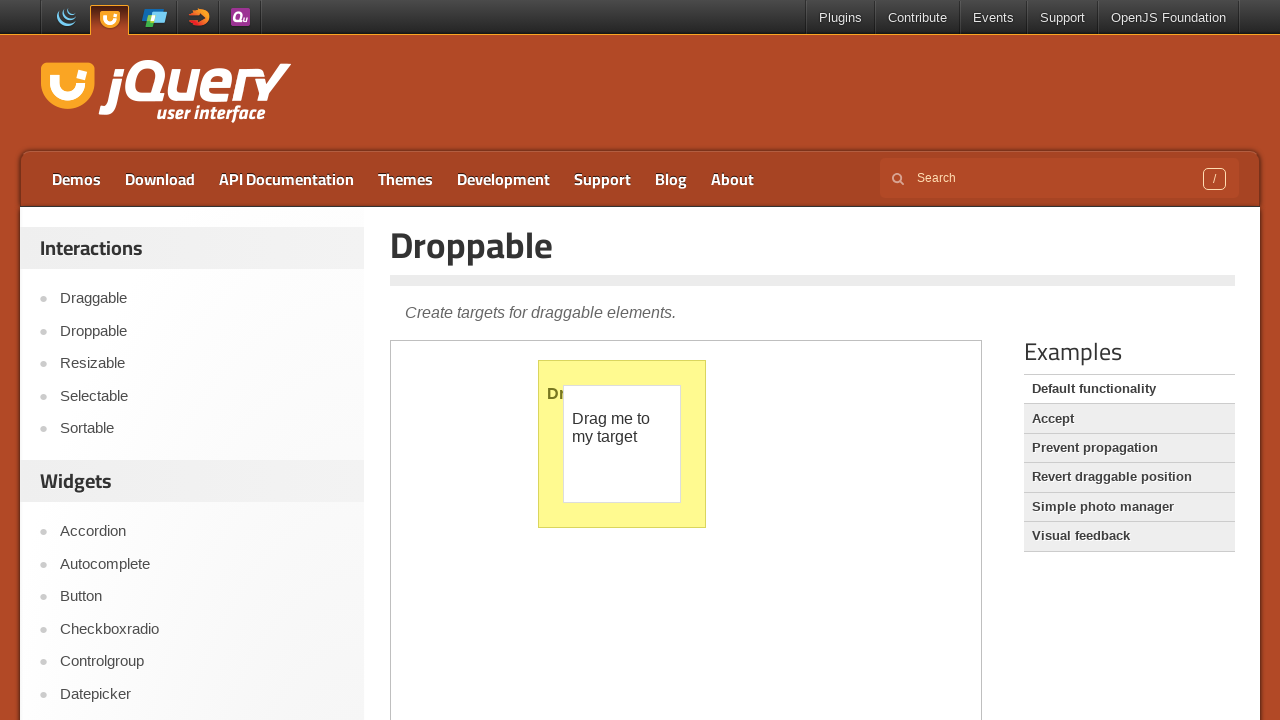

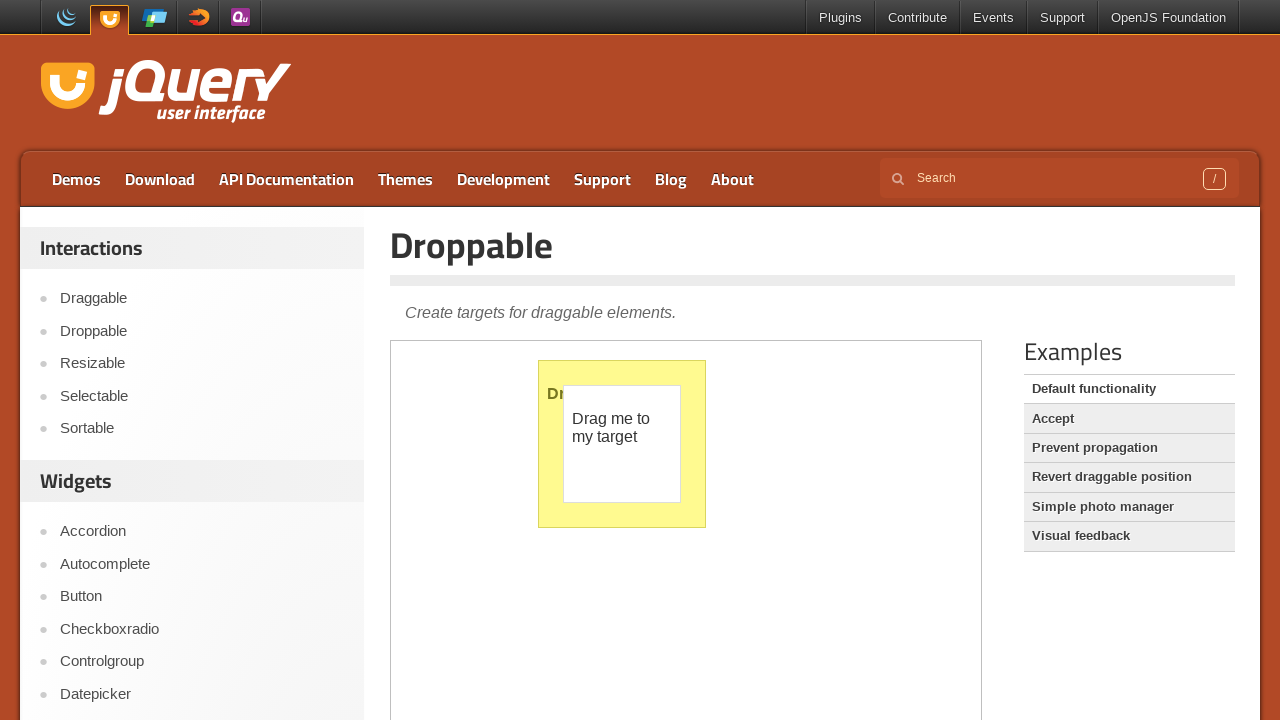